Tests drag and drop functionality by dragging an element from source to target location

Starting URL: https://jqueryui.com/droppable/

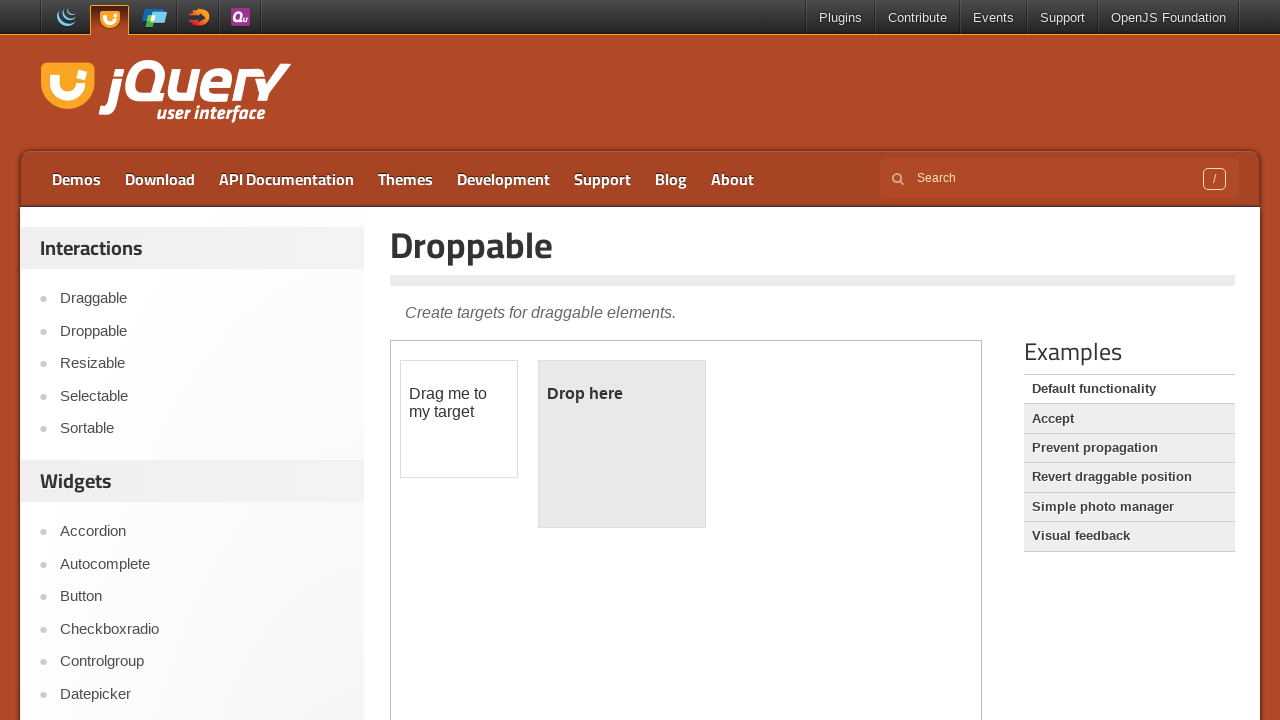

Located the first iframe containing the drag and drop demo
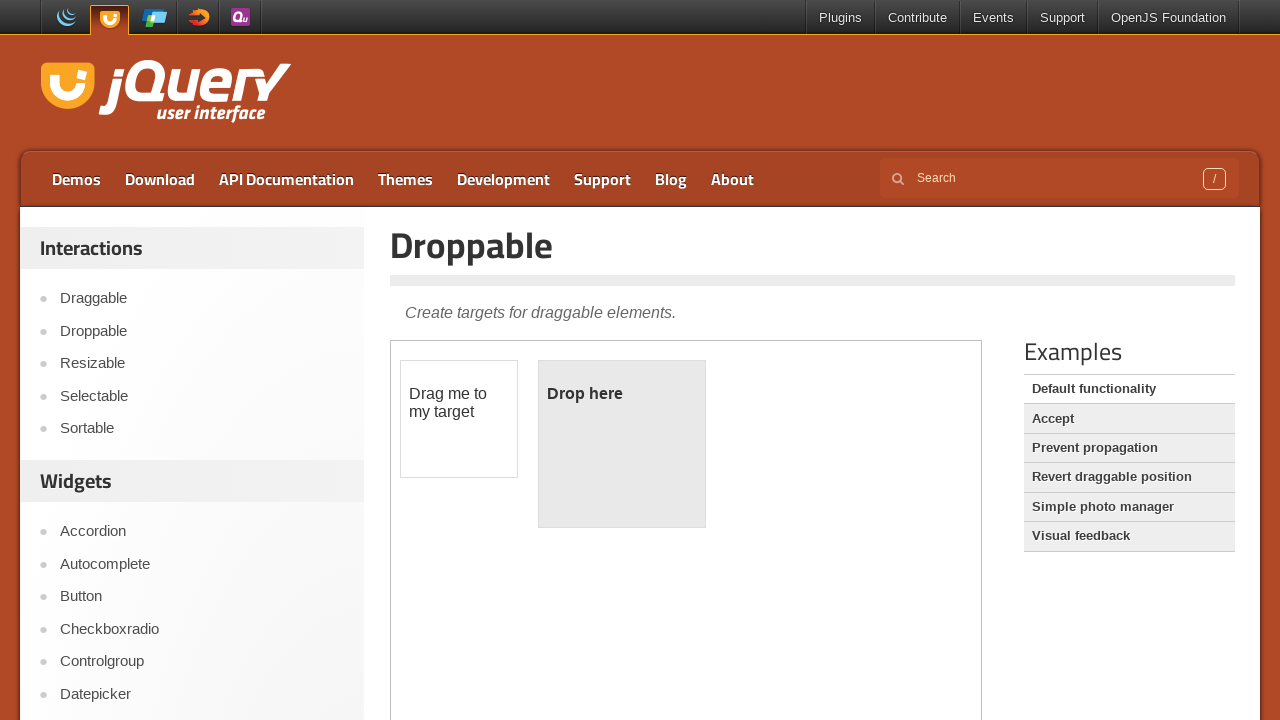

Located the draggable source element
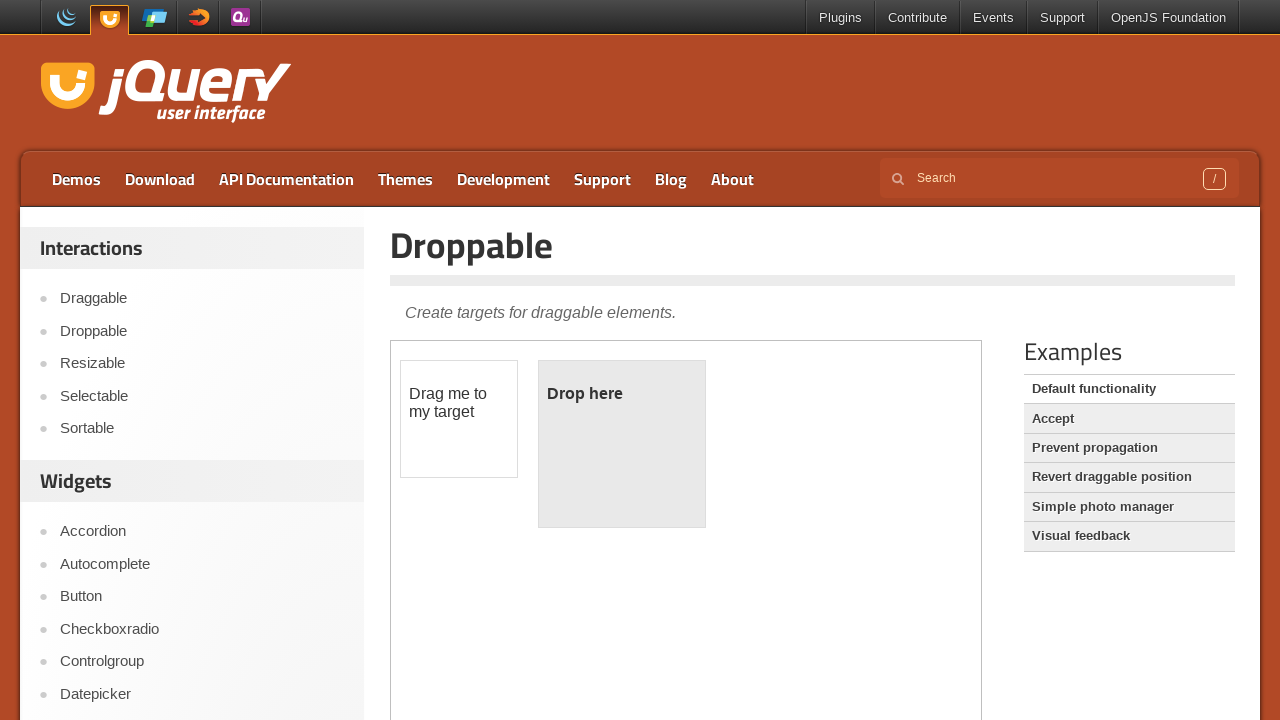

Located the droppable target element
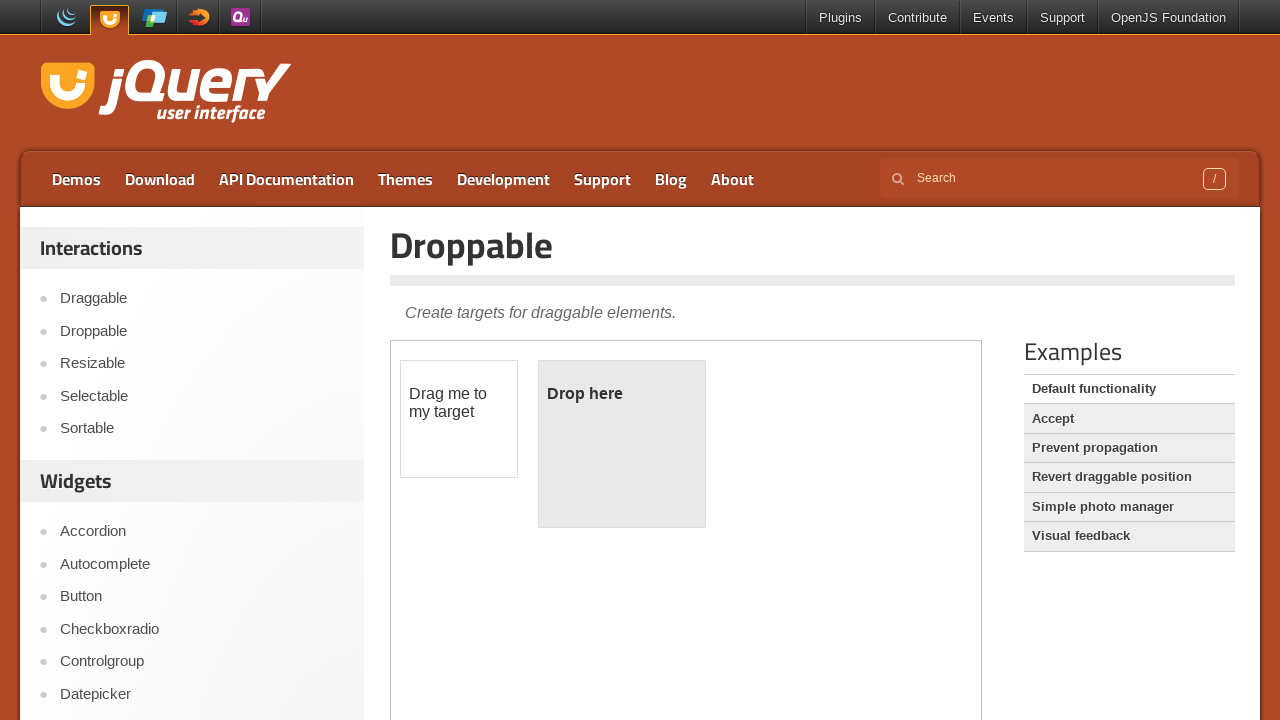

Dragged source element to target element at (622, 444)
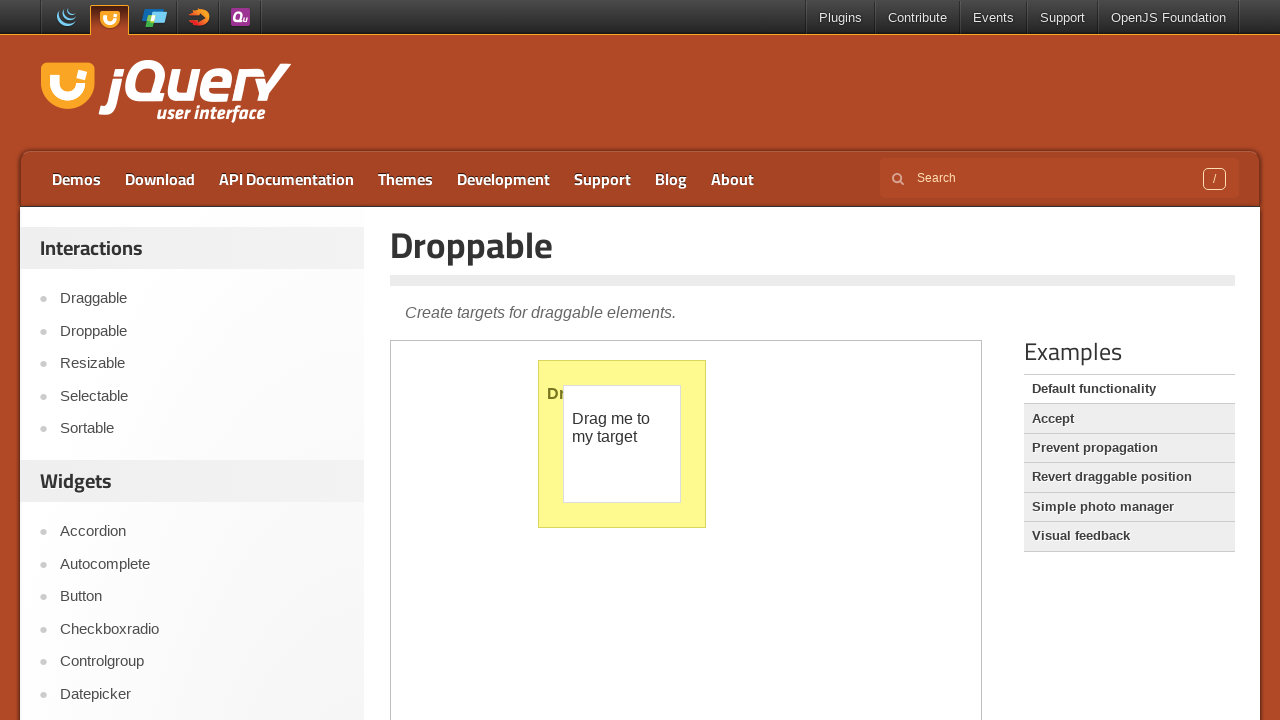

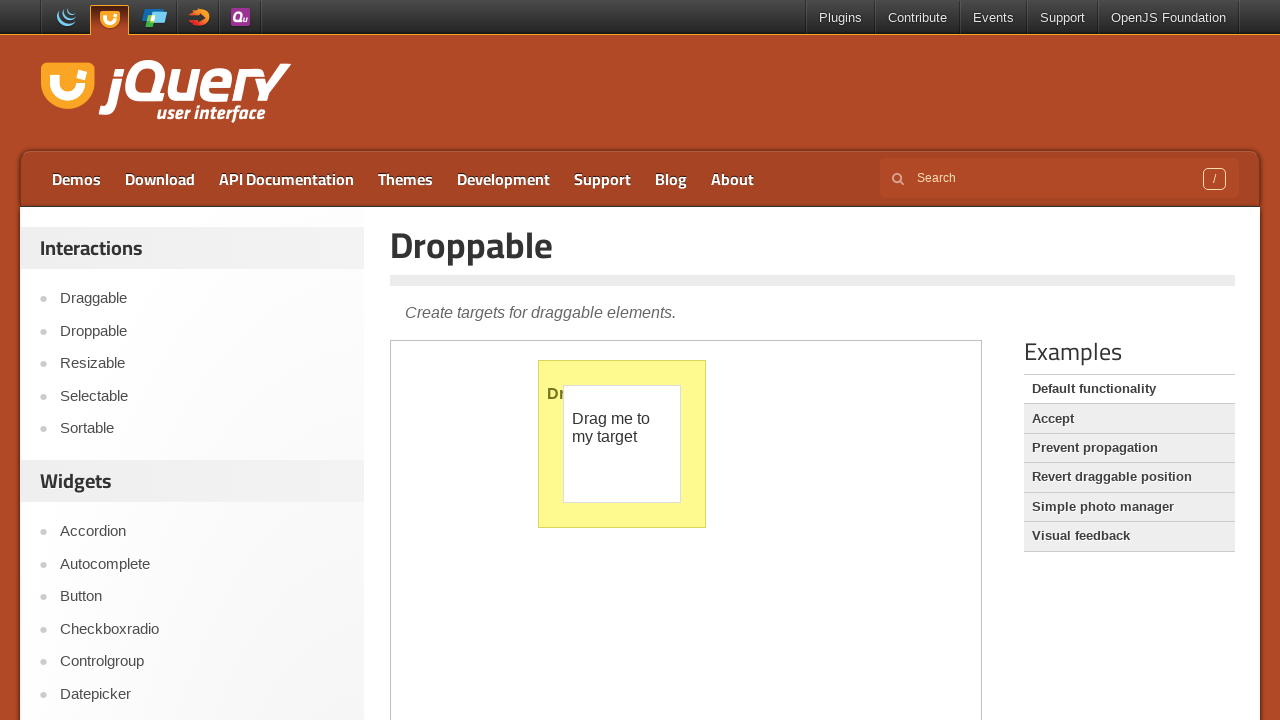